Tests checkbox selection and passenger count dropdown functionality on a travel booking form

Starting URL: https://rahulshettyacademy.com/dropdownsPractise/

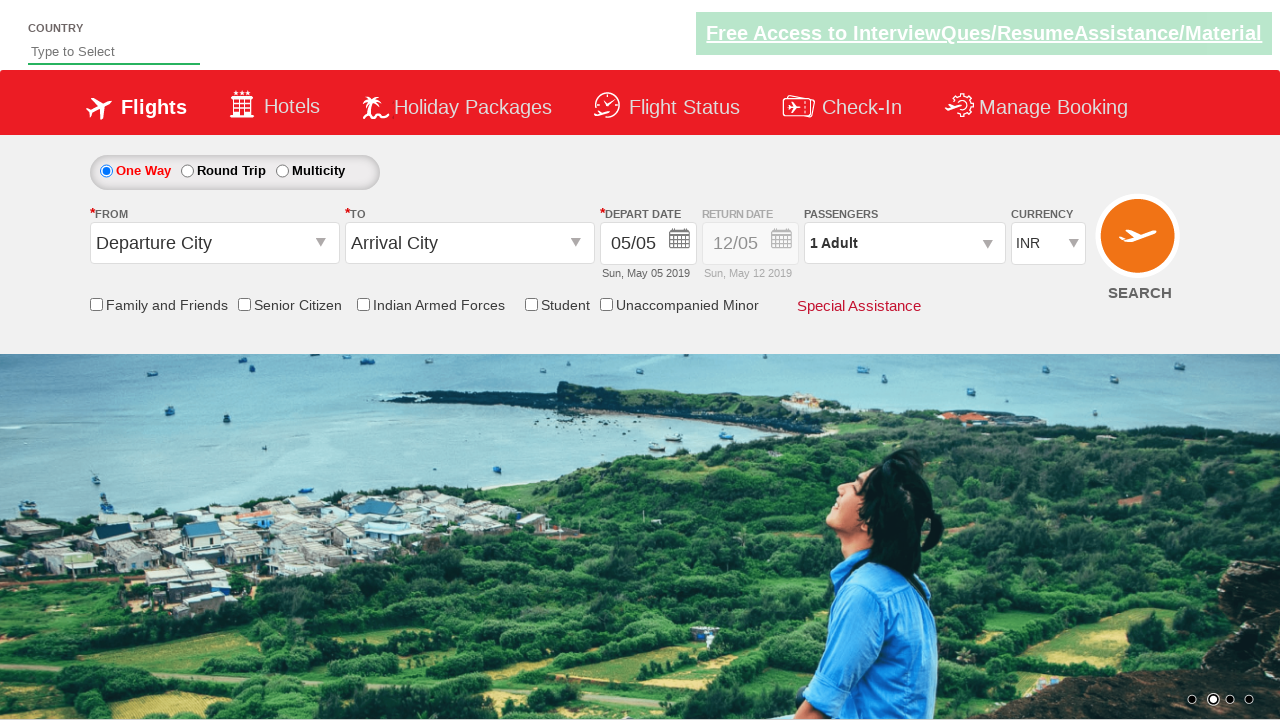

Verified student discount checkbox is initially unchecked
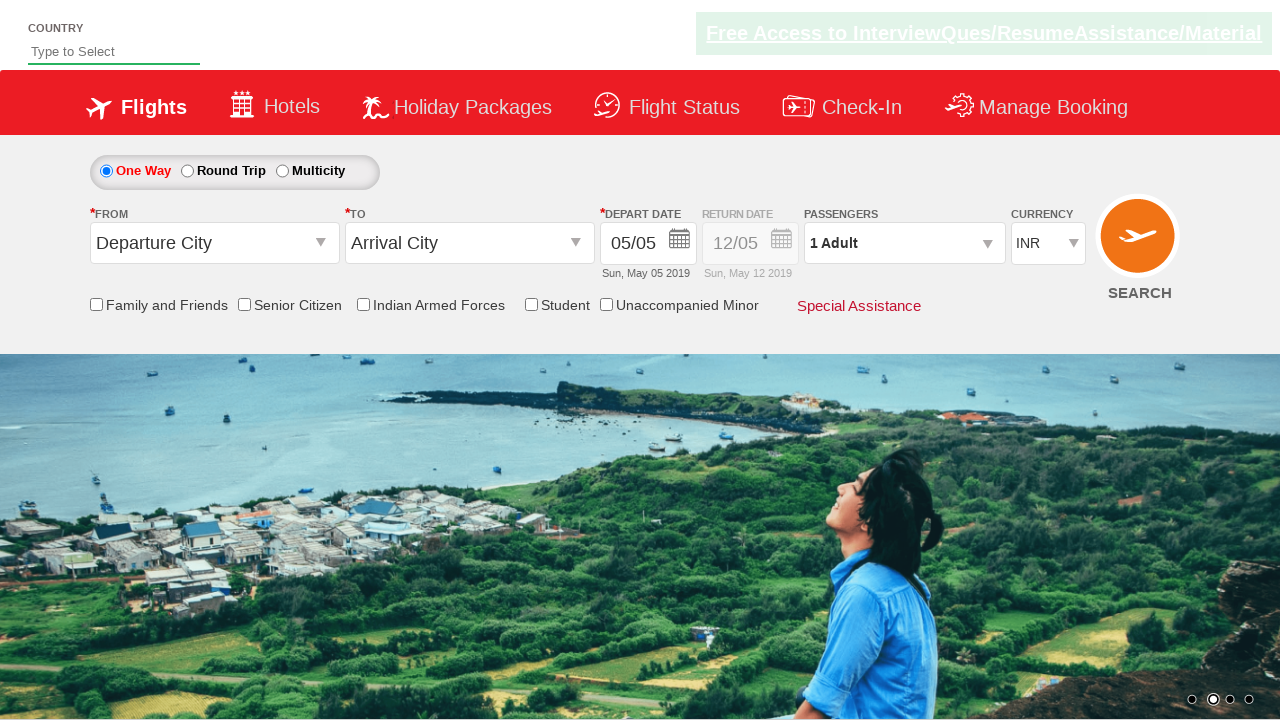

Clicked student discount checkbox at (531, 304) on input[id*='StudentDiscount']
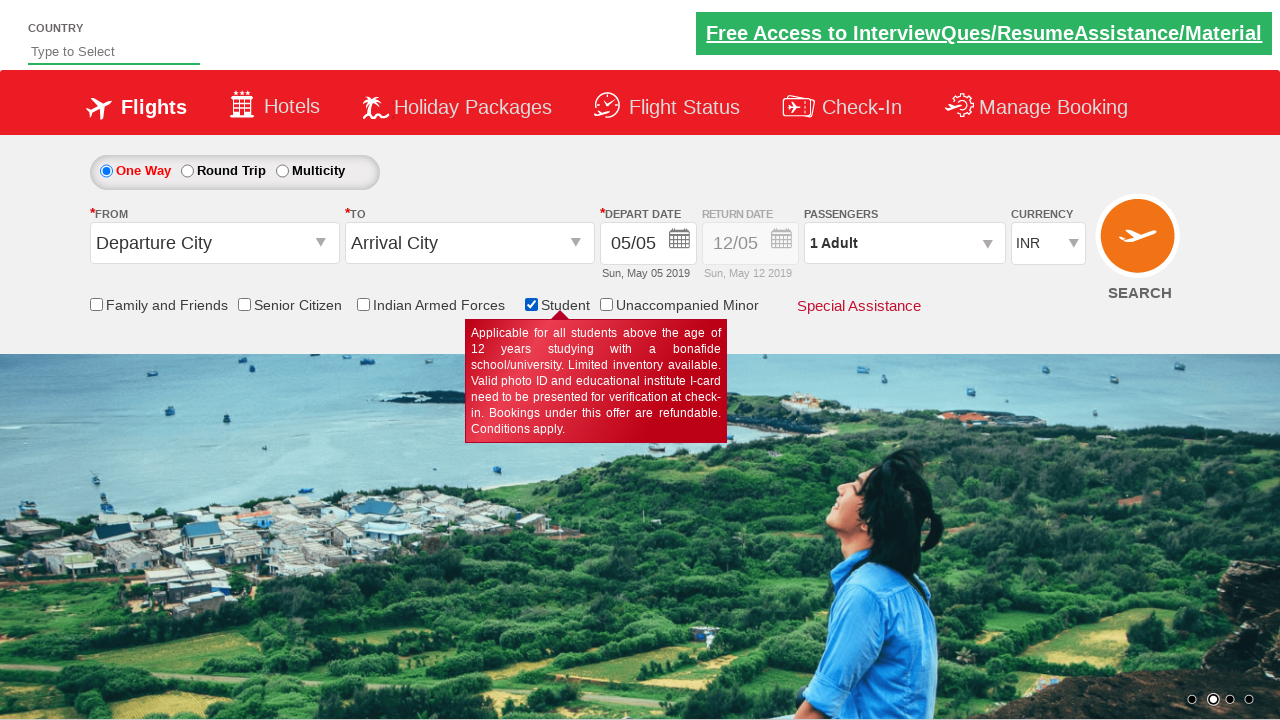

Verified student discount checkbox is now selected
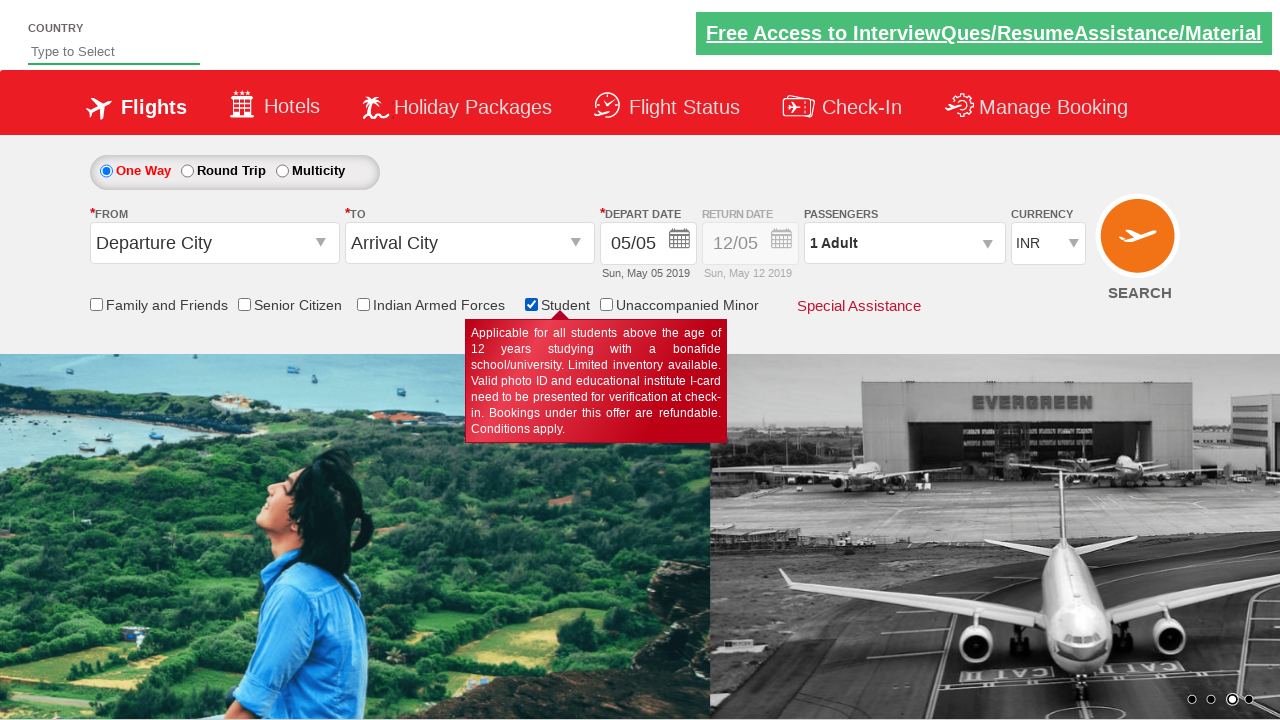

Clicked passenger info dropdown at (904, 243) on #divpaxinfo
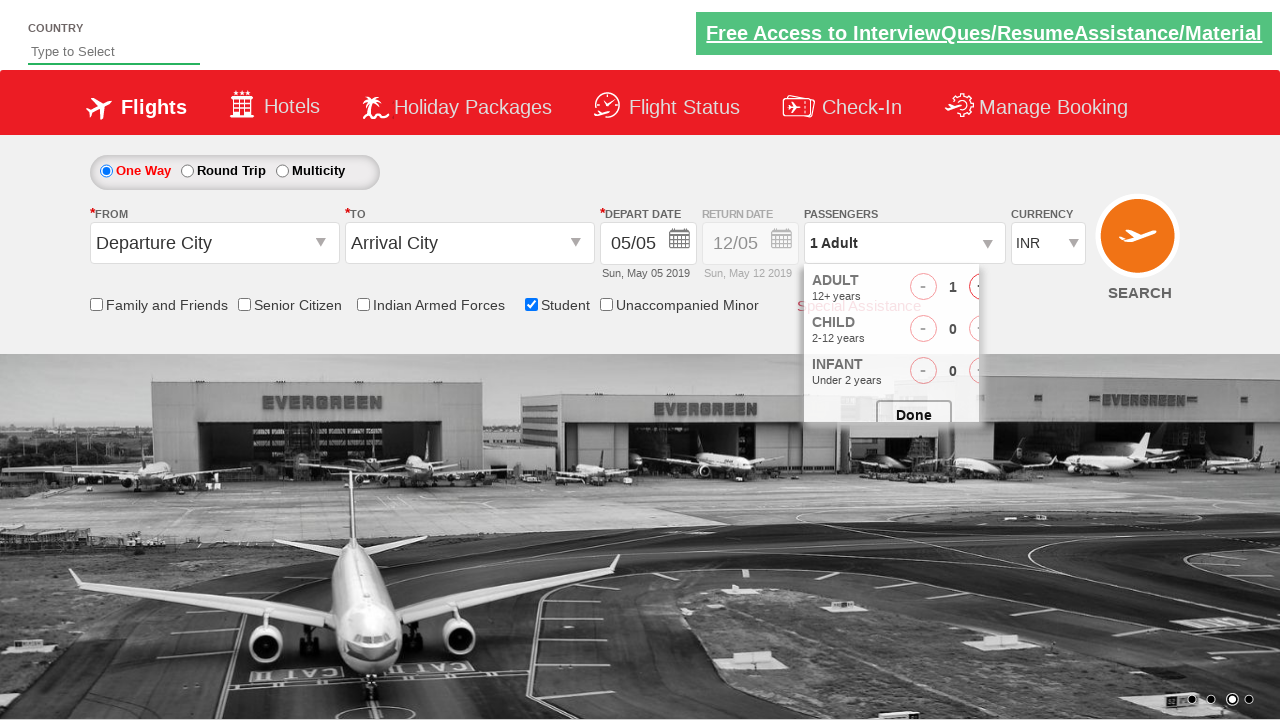

Clicked increment adult button (iteration 1/4) at (982, 288) on #hrefIncAdt
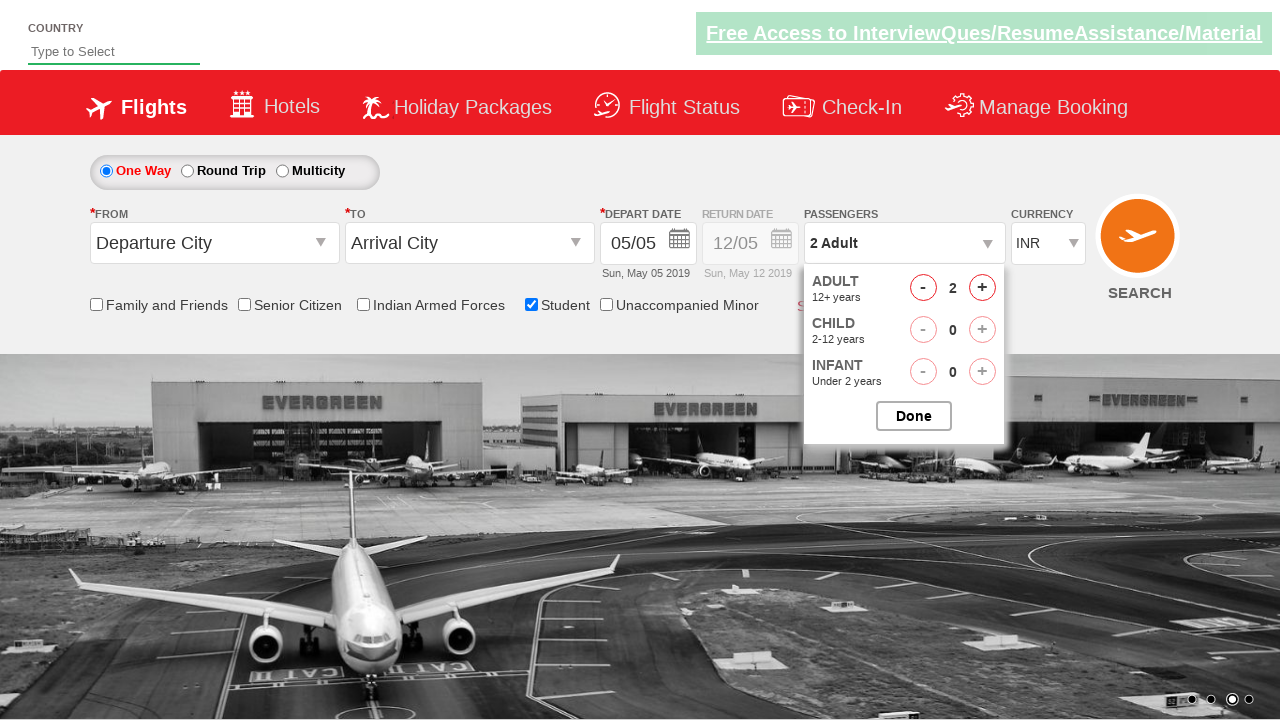

Clicked increment adult button (iteration 2/4) at (982, 288) on #hrefIncAdt
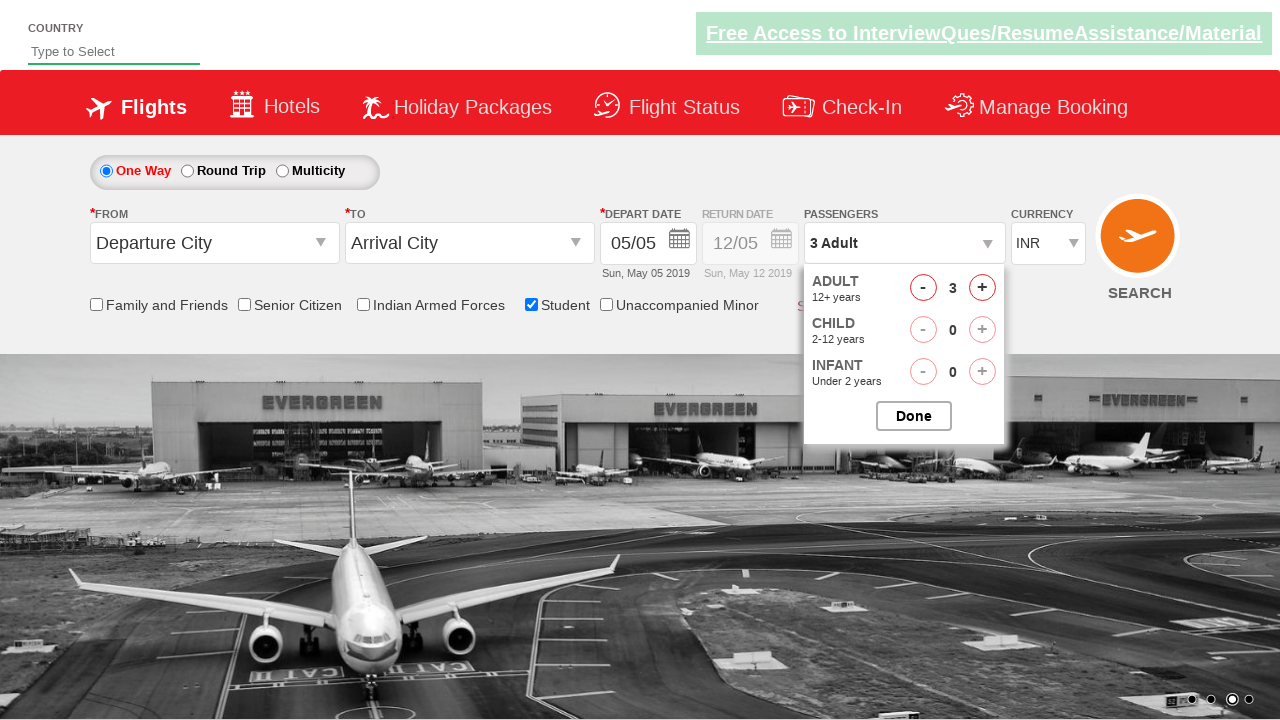

Clicked increment adult button (iteration 3/4) at (982, 288) on #hrefIncAdt
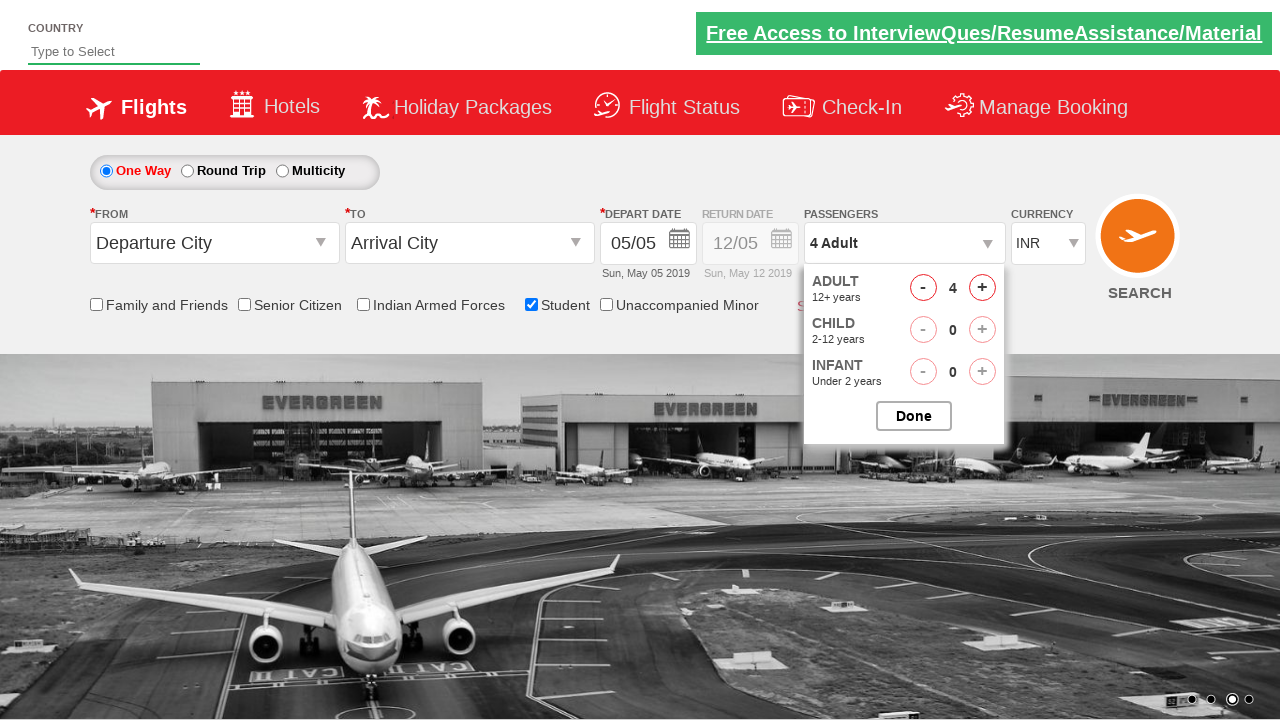

Clicked increment adult button (iteration 4/4) at (982, 288) on #hrefIncAdt
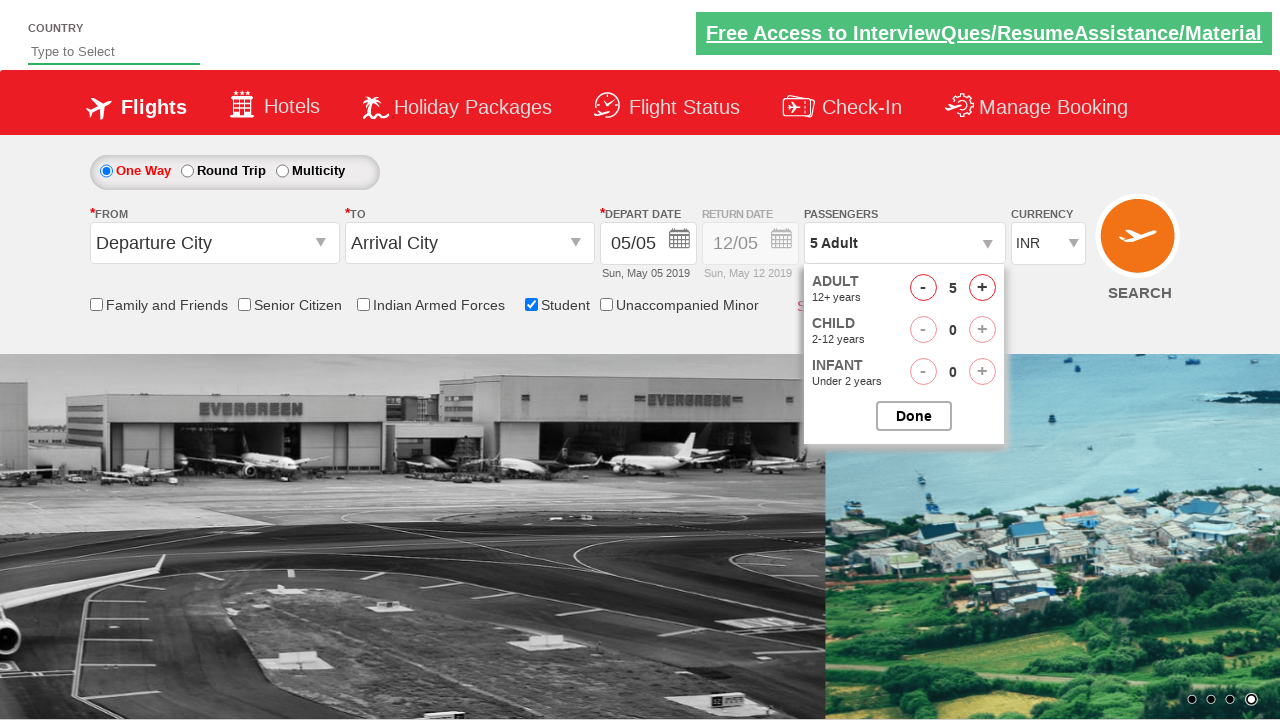

Verified passenger count is 5 Adult
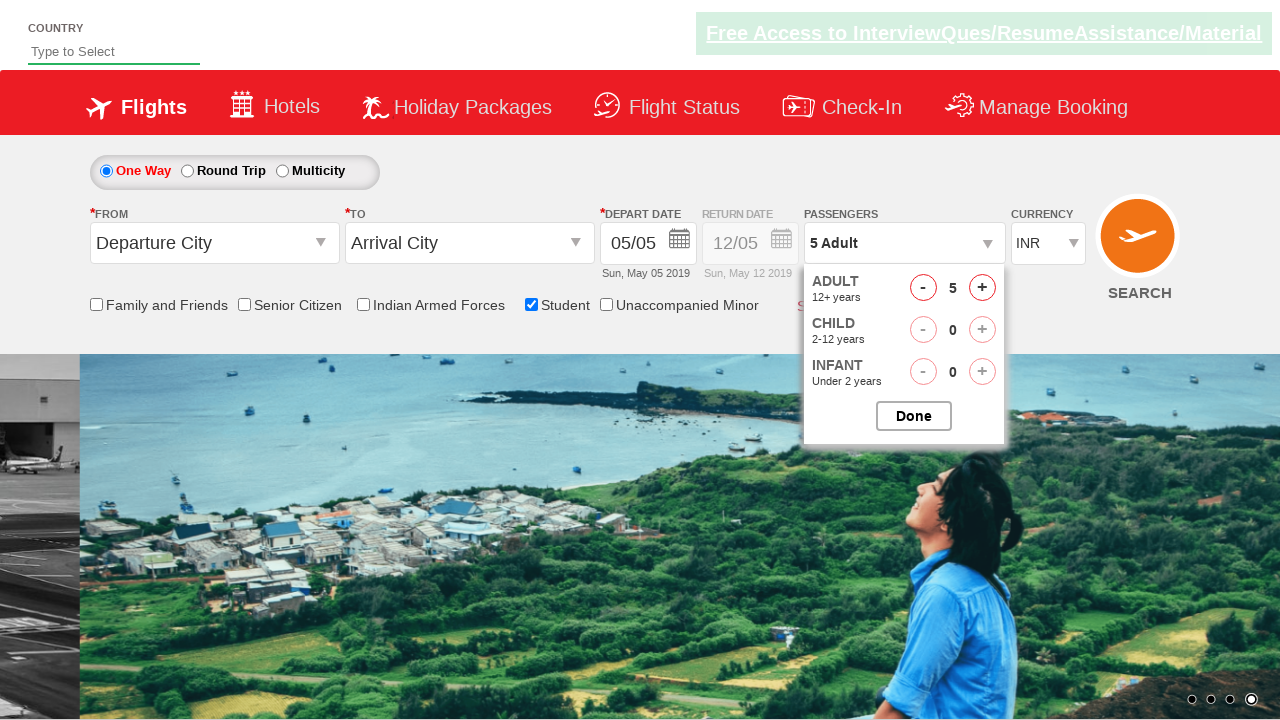

Closed passenger dropdown at (914, 416) on #btnclosepaxoption
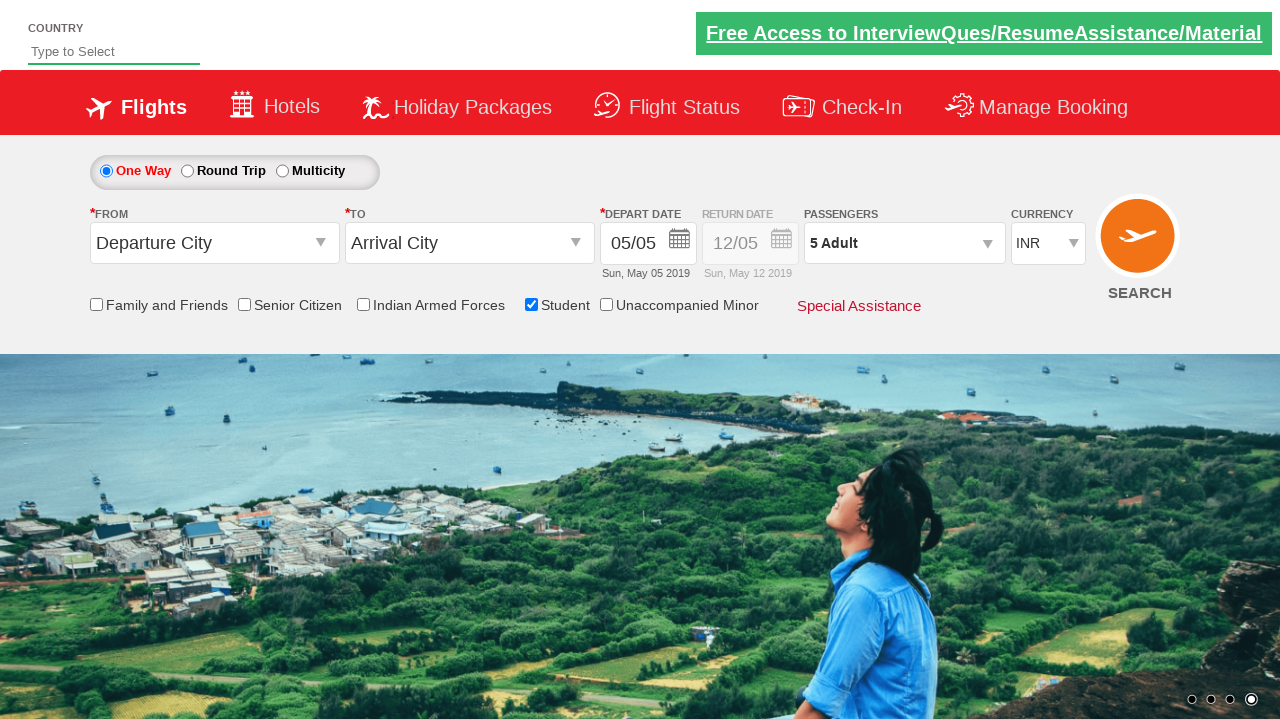

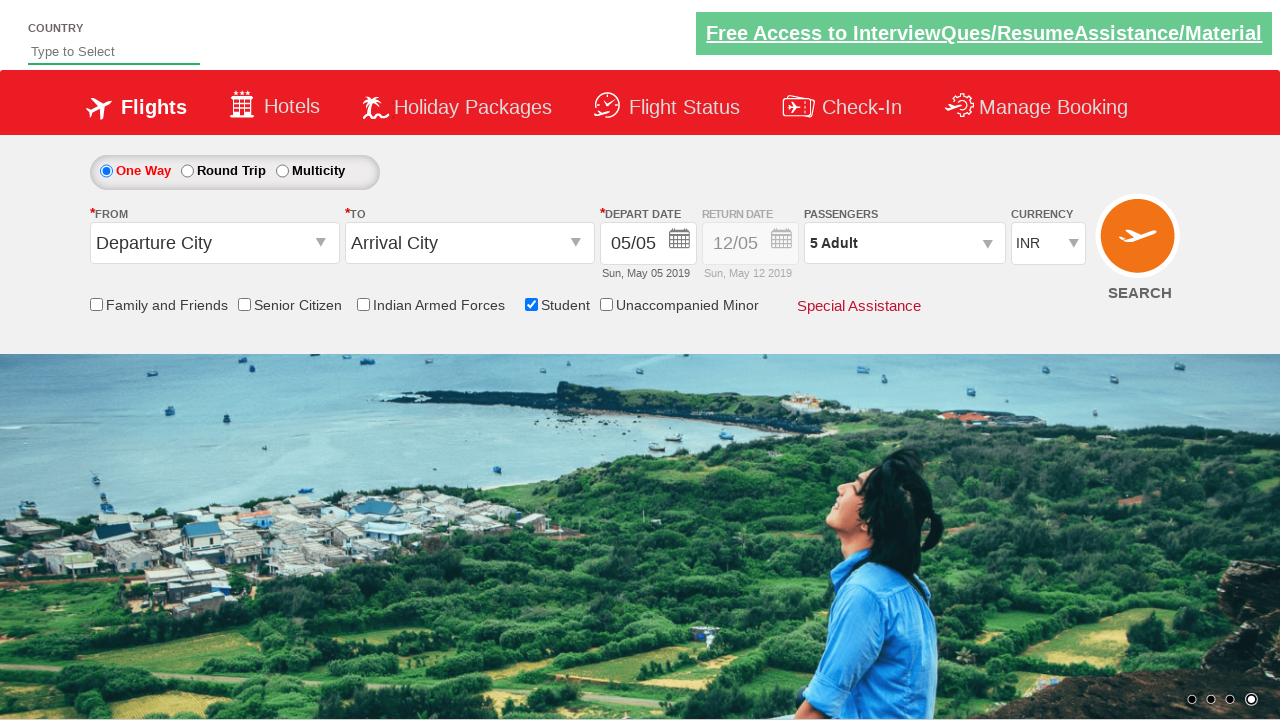